Tests drag and drop functionality by dragging an element from source to target location

Starting URL: https://www.tutorialspoint.com/selenium/practice/droppable.php

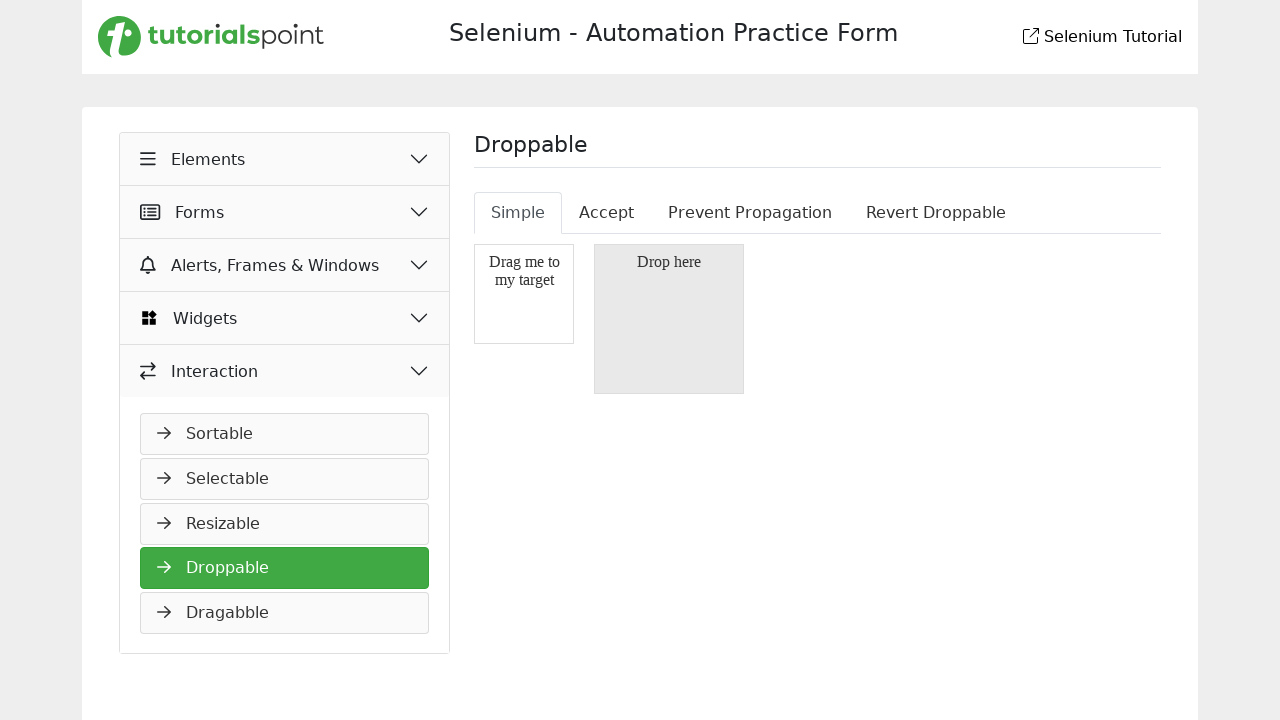

Navigated to droppable practice page
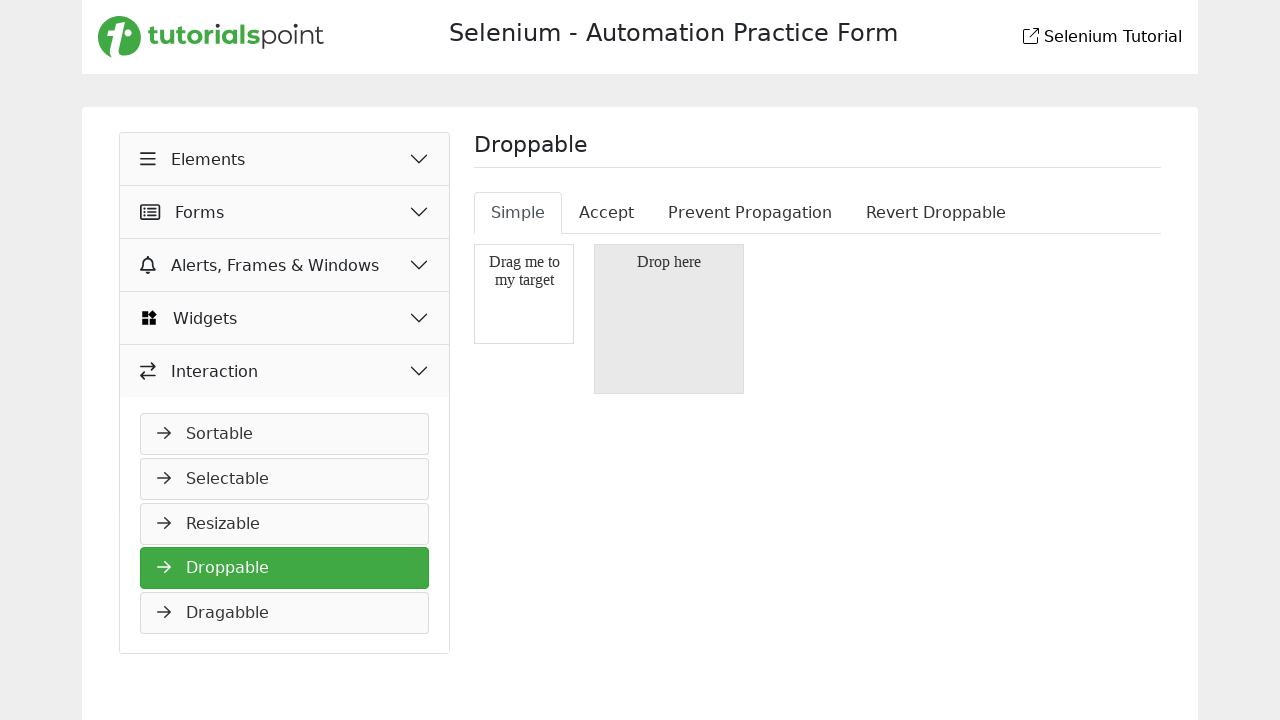

Located draggable source element
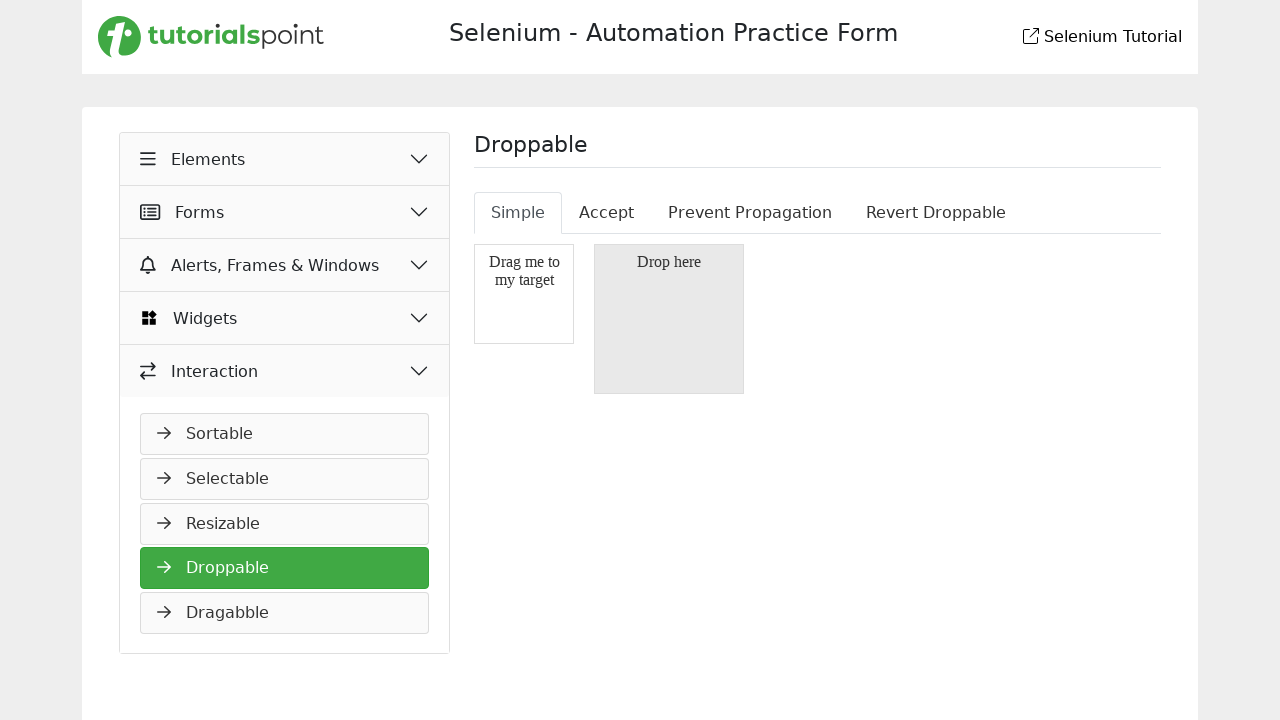

Located droppable target element
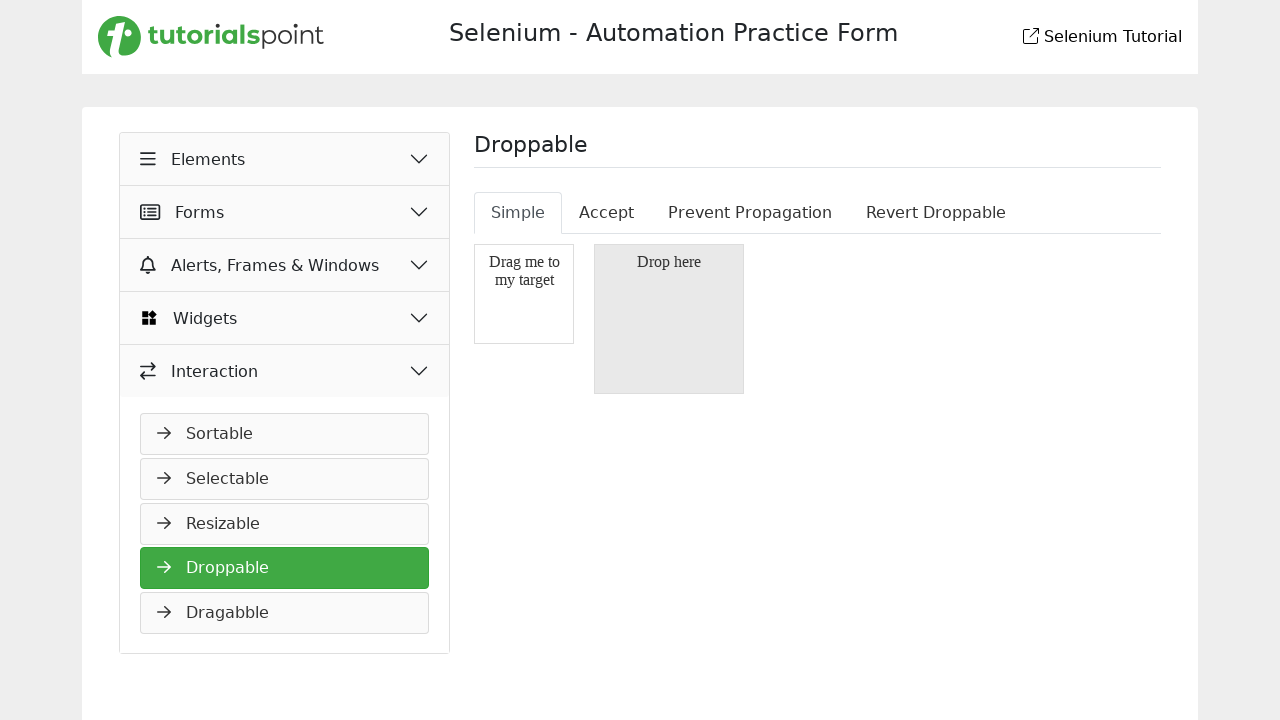

Performed drag and drop from source to target element at (669, 319)
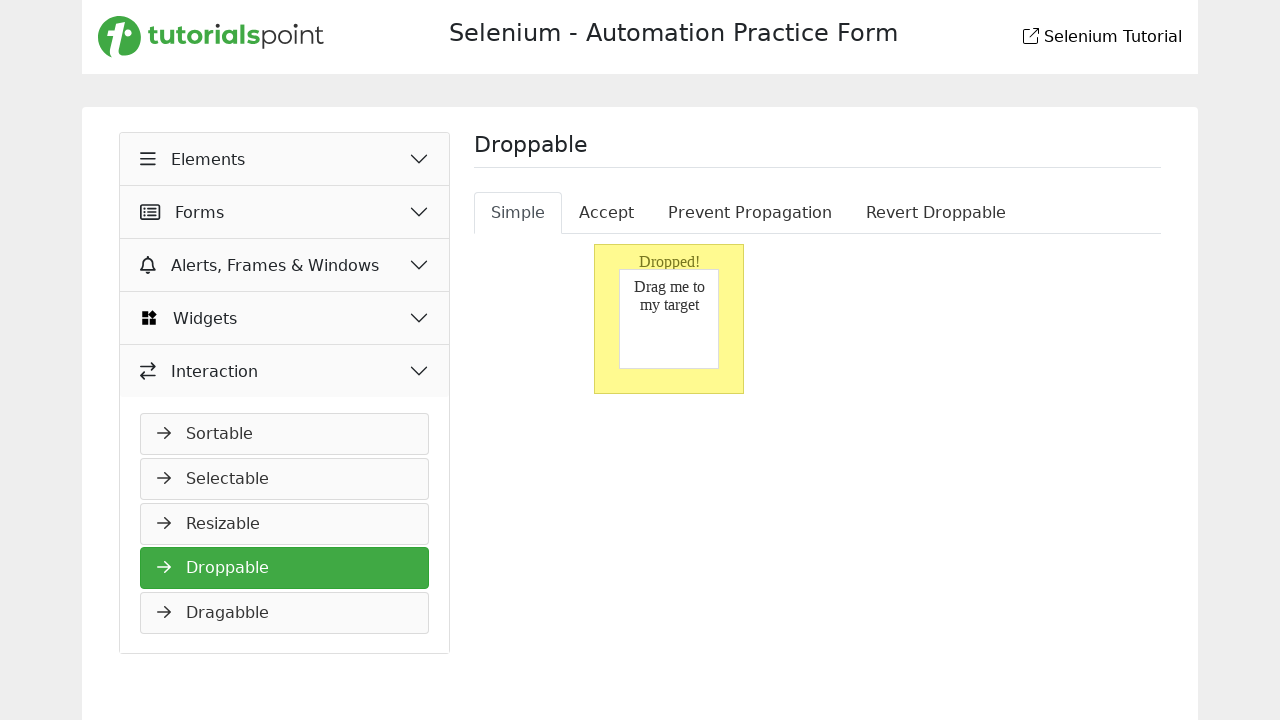

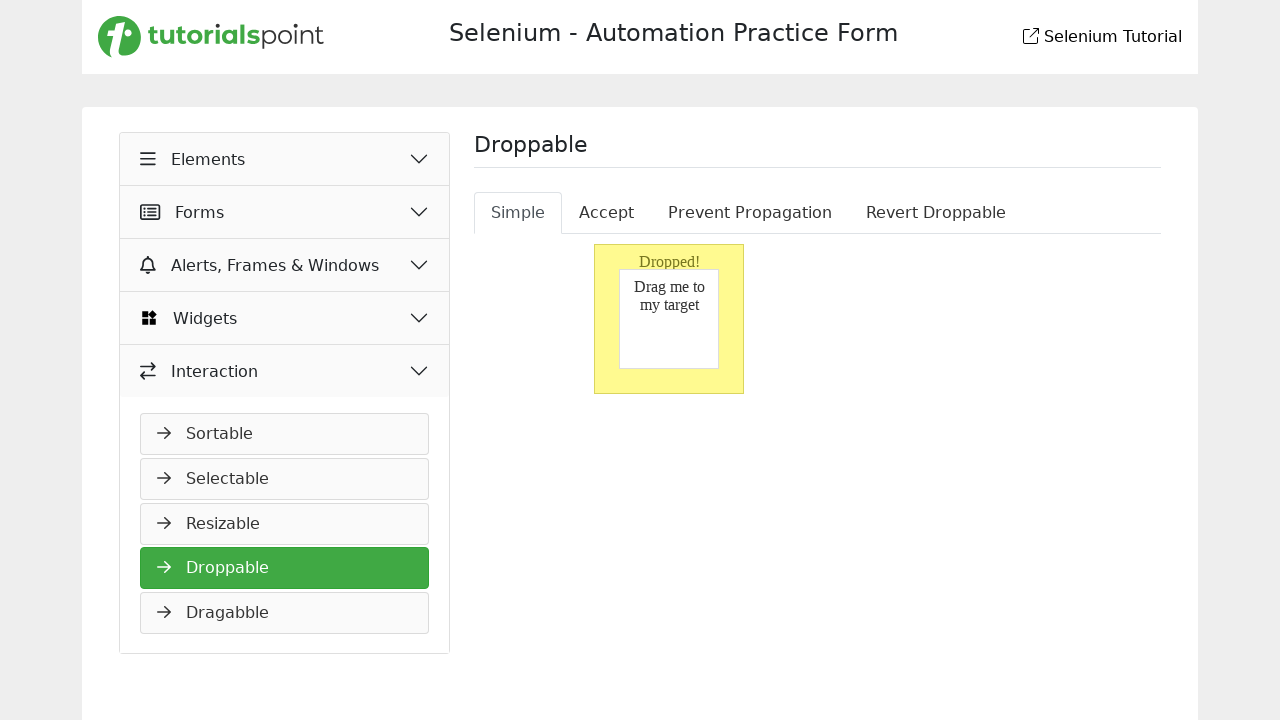